Navigates to Ajio homepage and verifies the page loads

Starting URL: https://www.ajio.com/

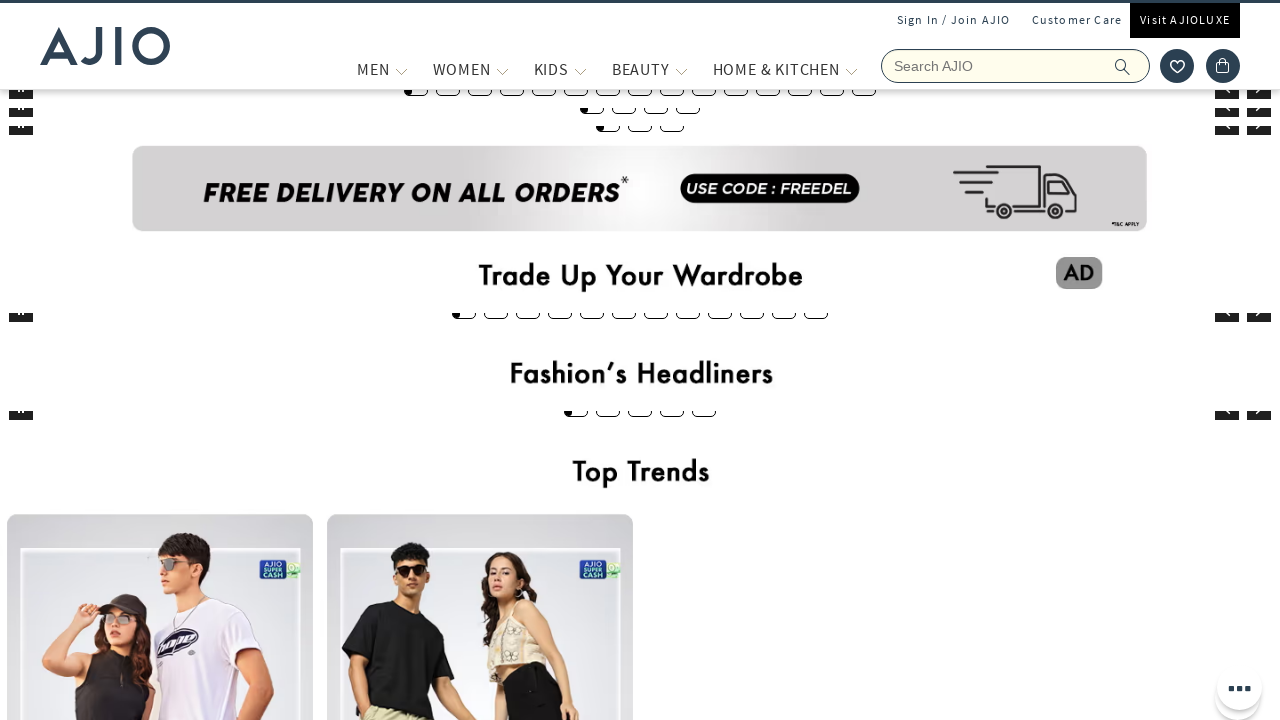

Waited for Ajio homepage DOM to load
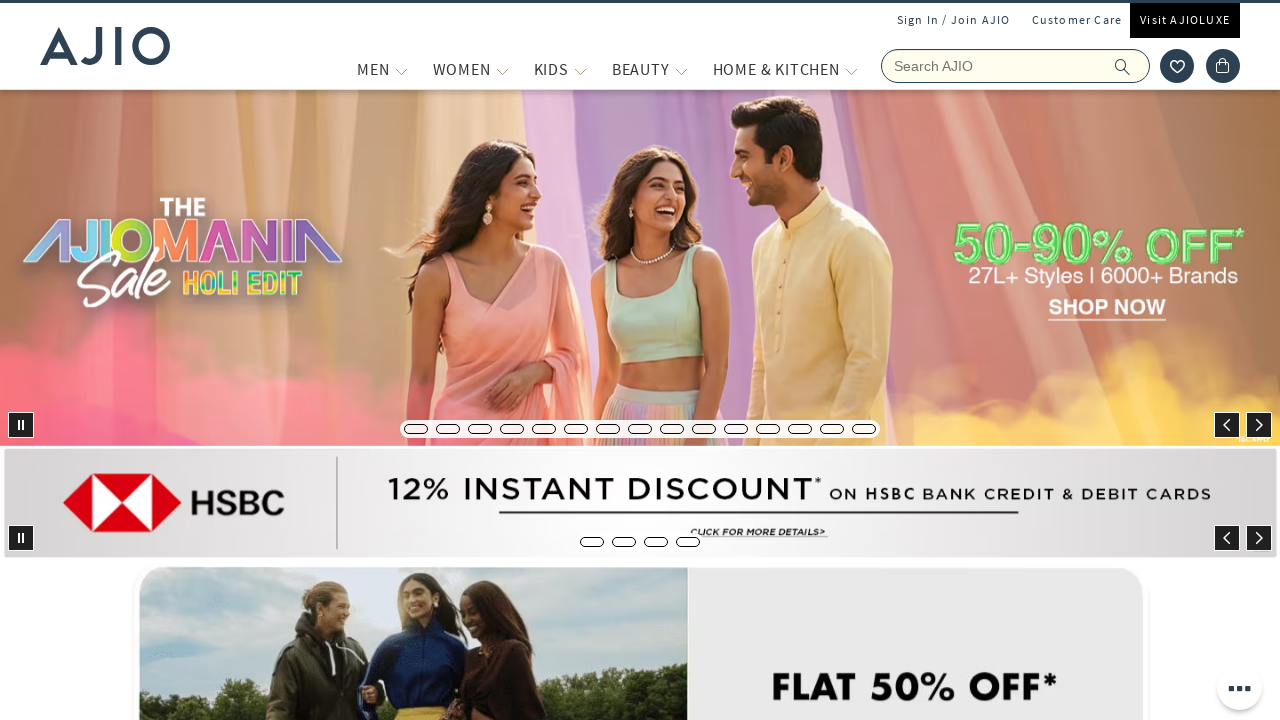

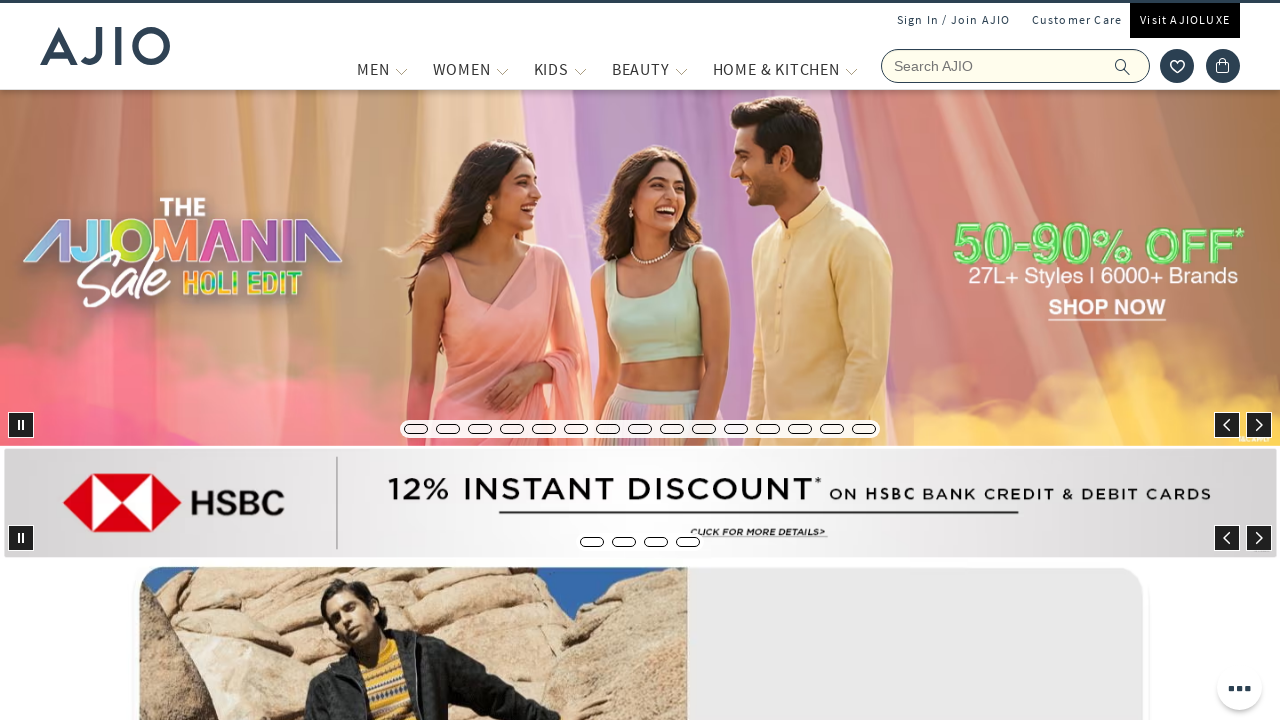